Retrieves and verifies the tag name of an input element on the page

Starting URL: https://www.selenium.dev/selenium/web/inputs.html

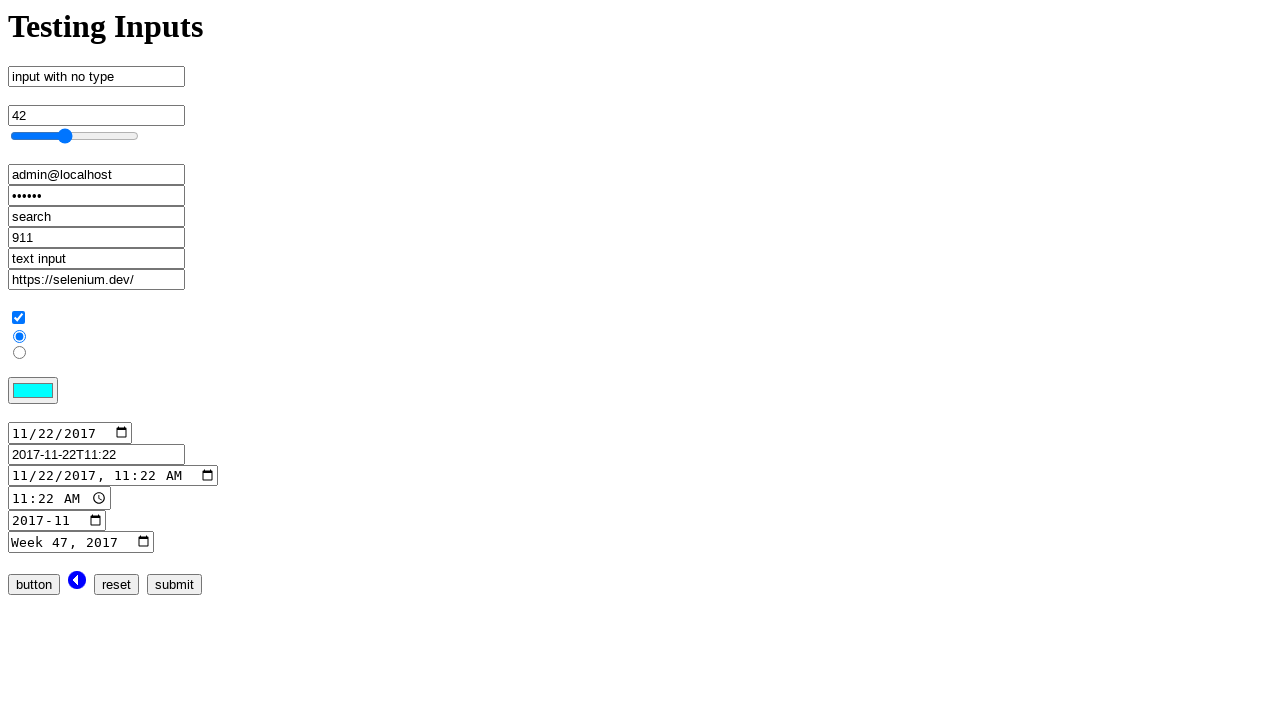

Navigated to inputs.html page
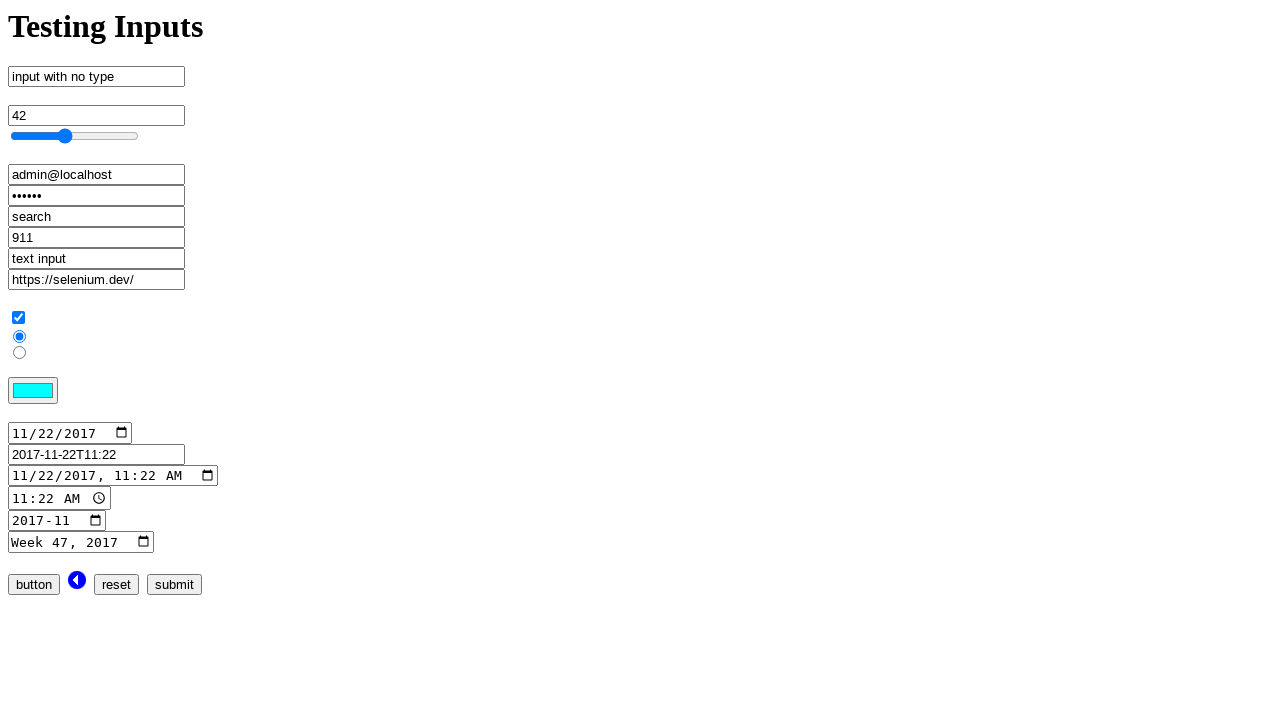

Located input element with name 'number_input'
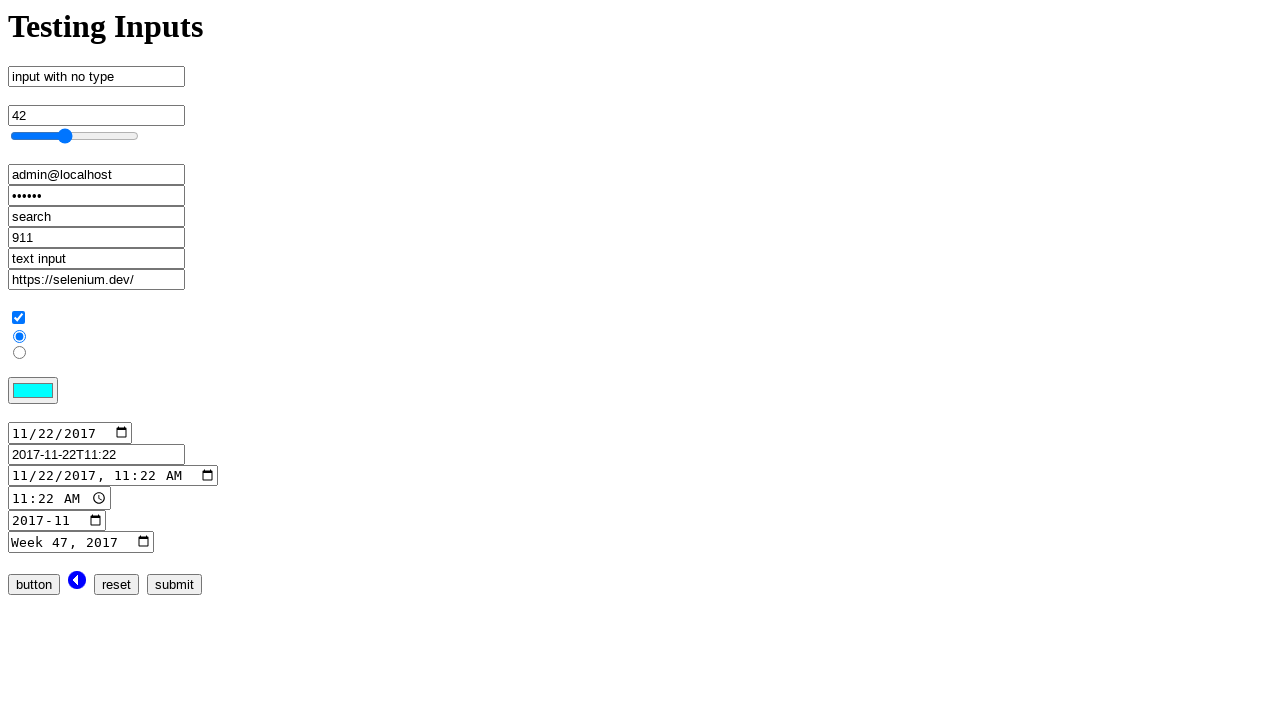

Retrieved tag name of element: input
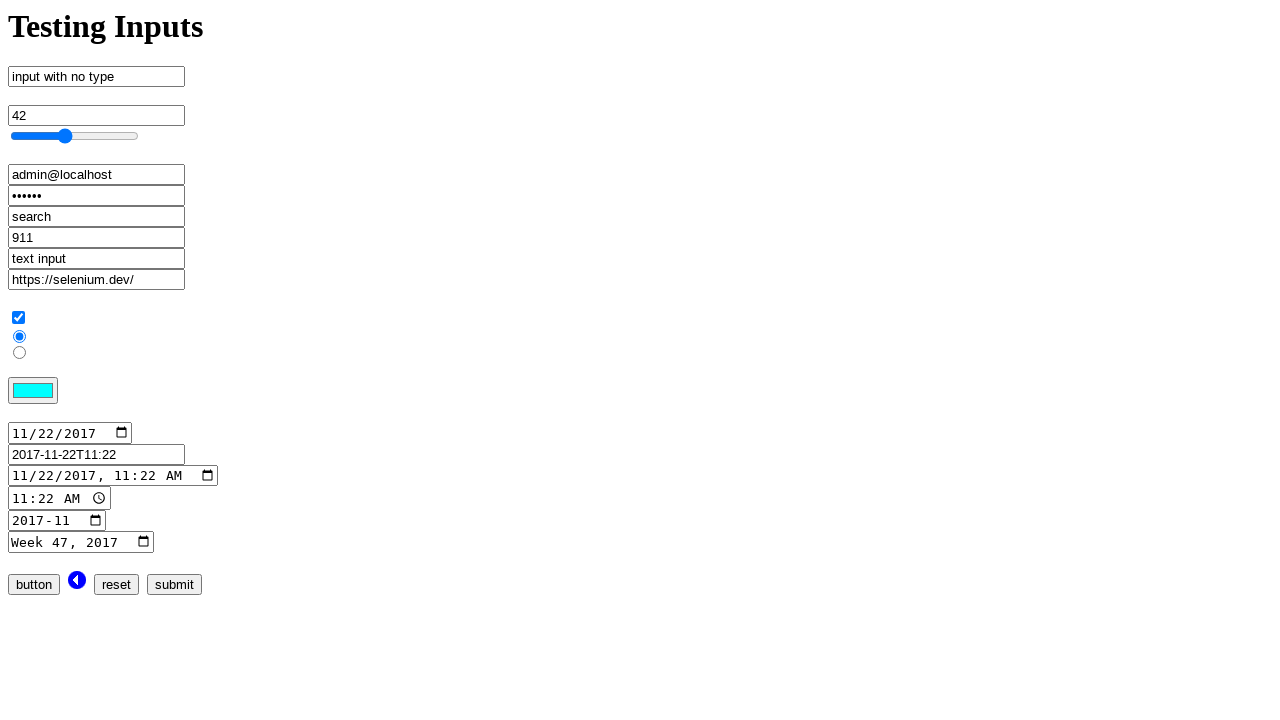

Verified element tag name is 'input'
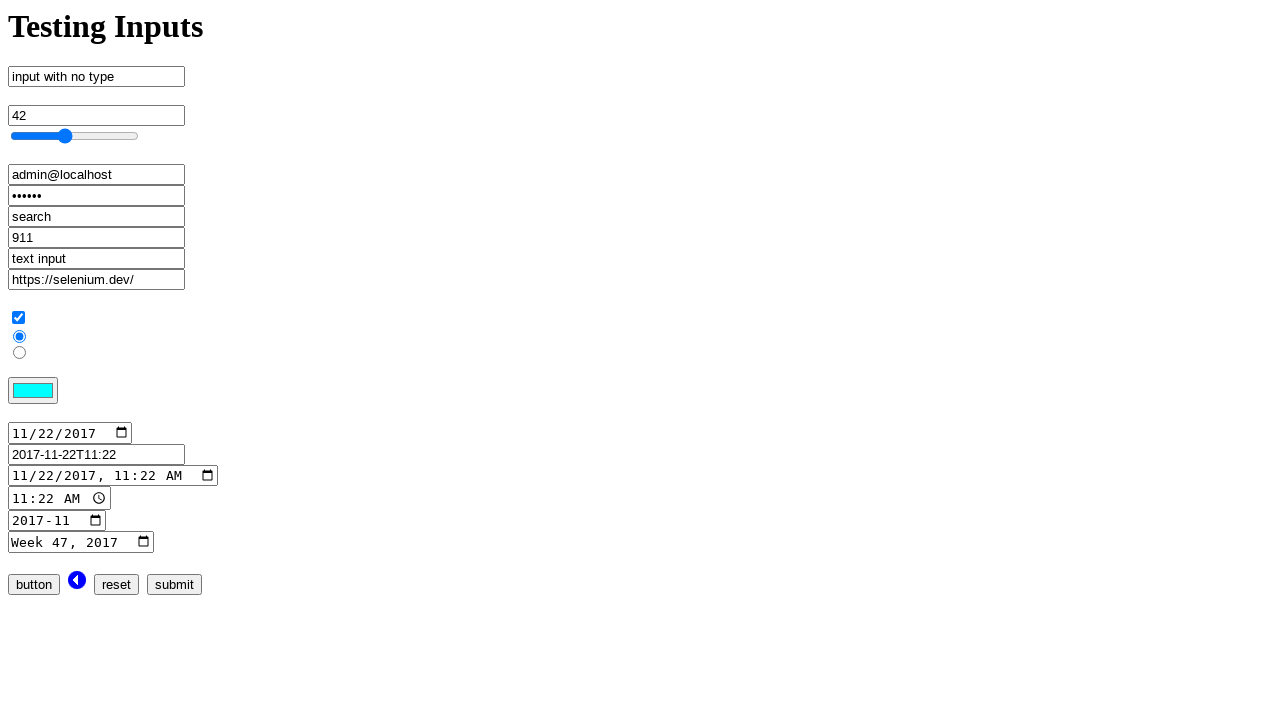

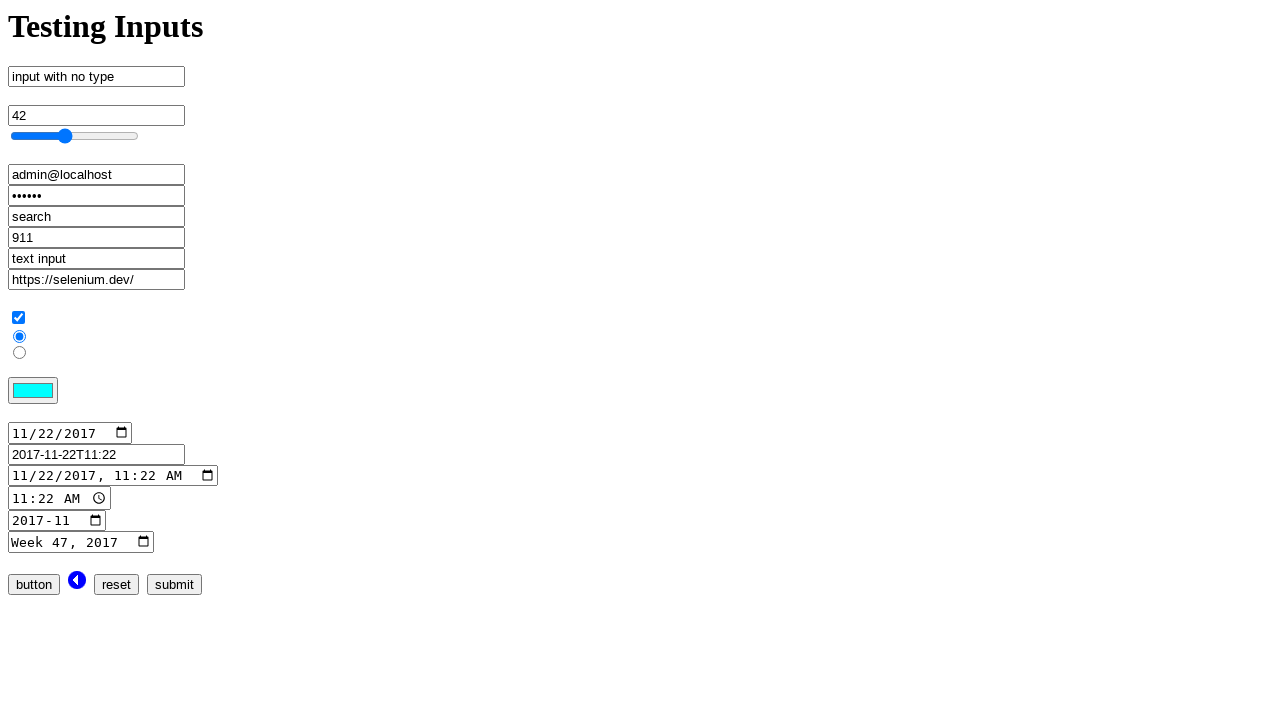